Tests the remember me checkbox functionality by clicking to check and uncheck it.

Starting URL: https://looseitp.github.io/looseitpcursor.io/login.html

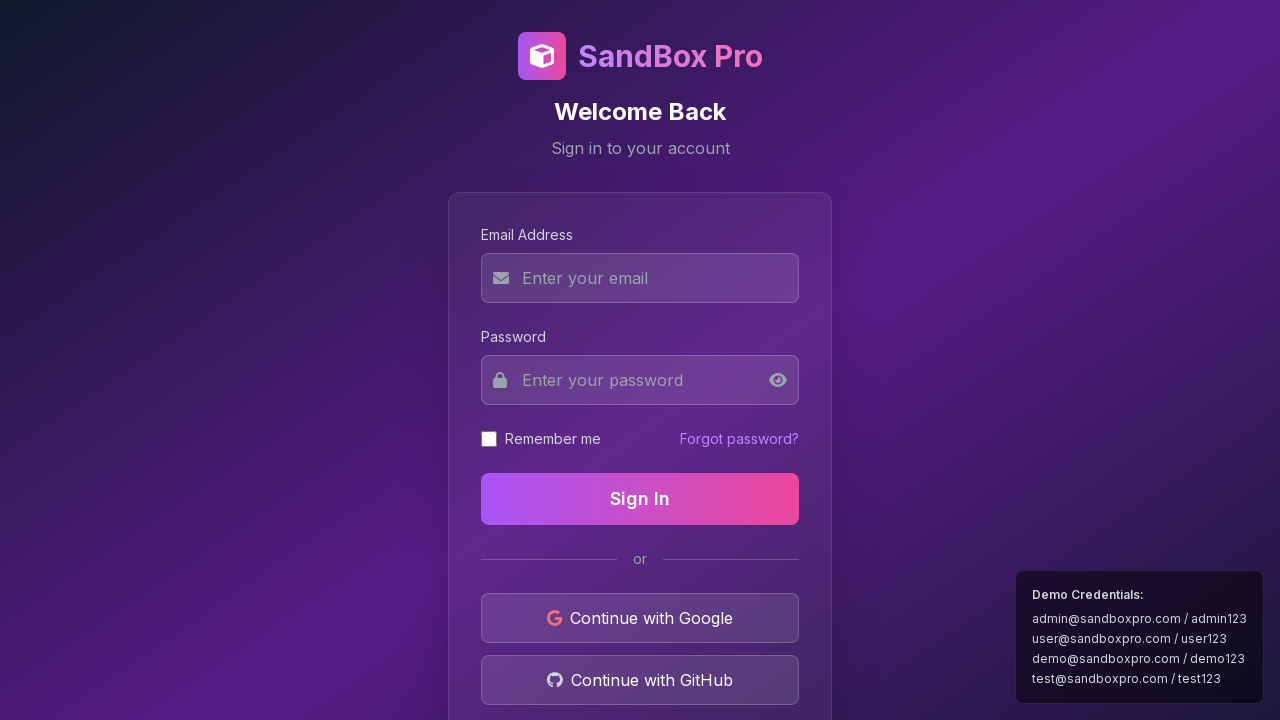

Located remember me checkbox element
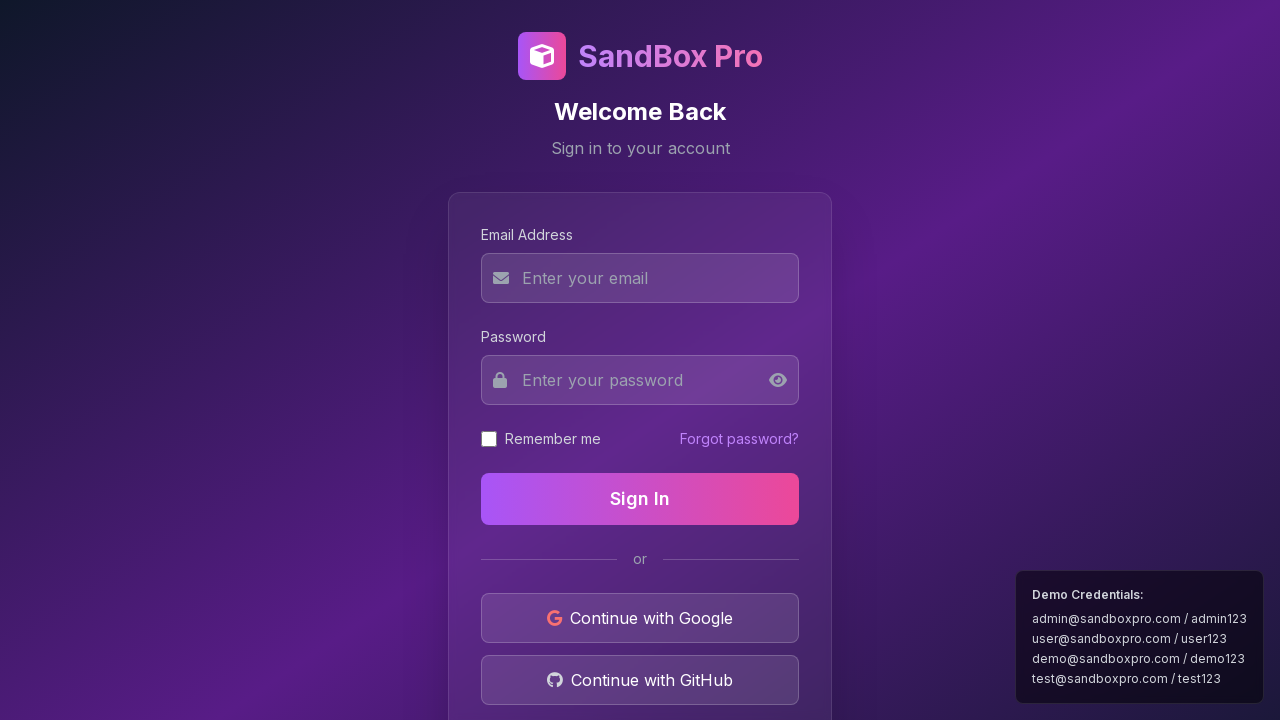

Verified remember me checkbox is initially unchecked
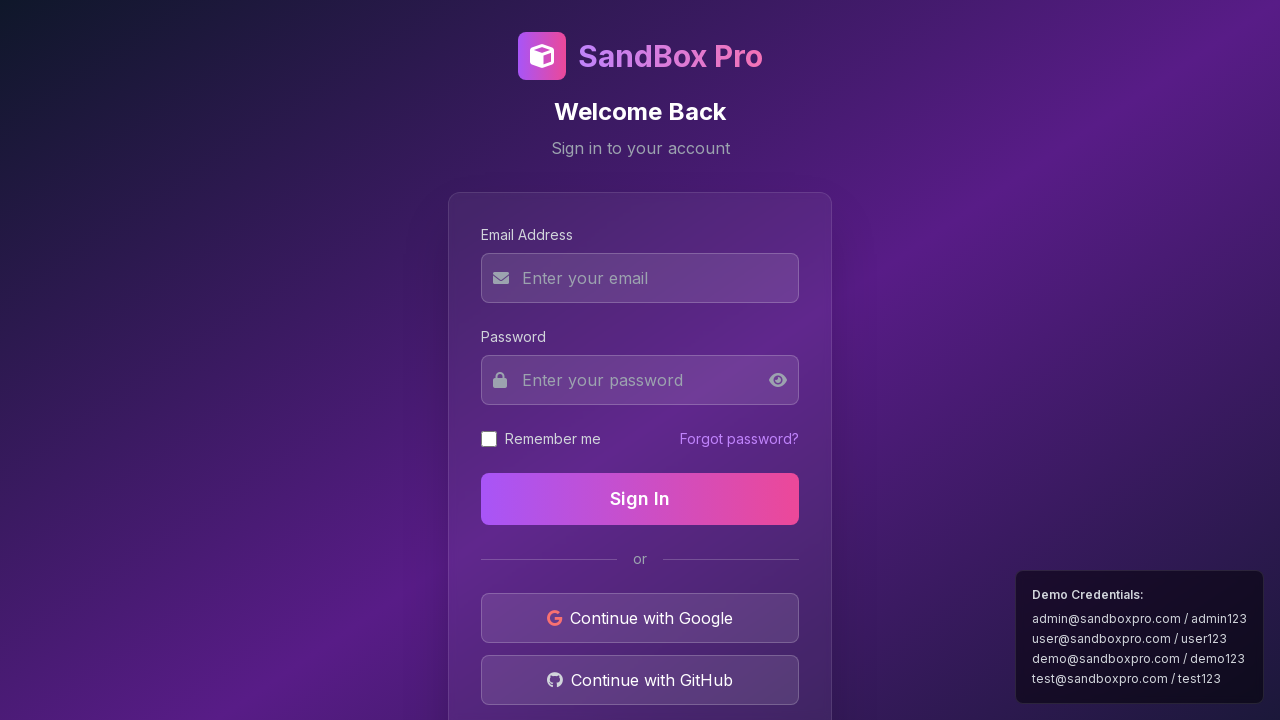

Clicked remember me checkbox to check it at (489, 439) on #remember
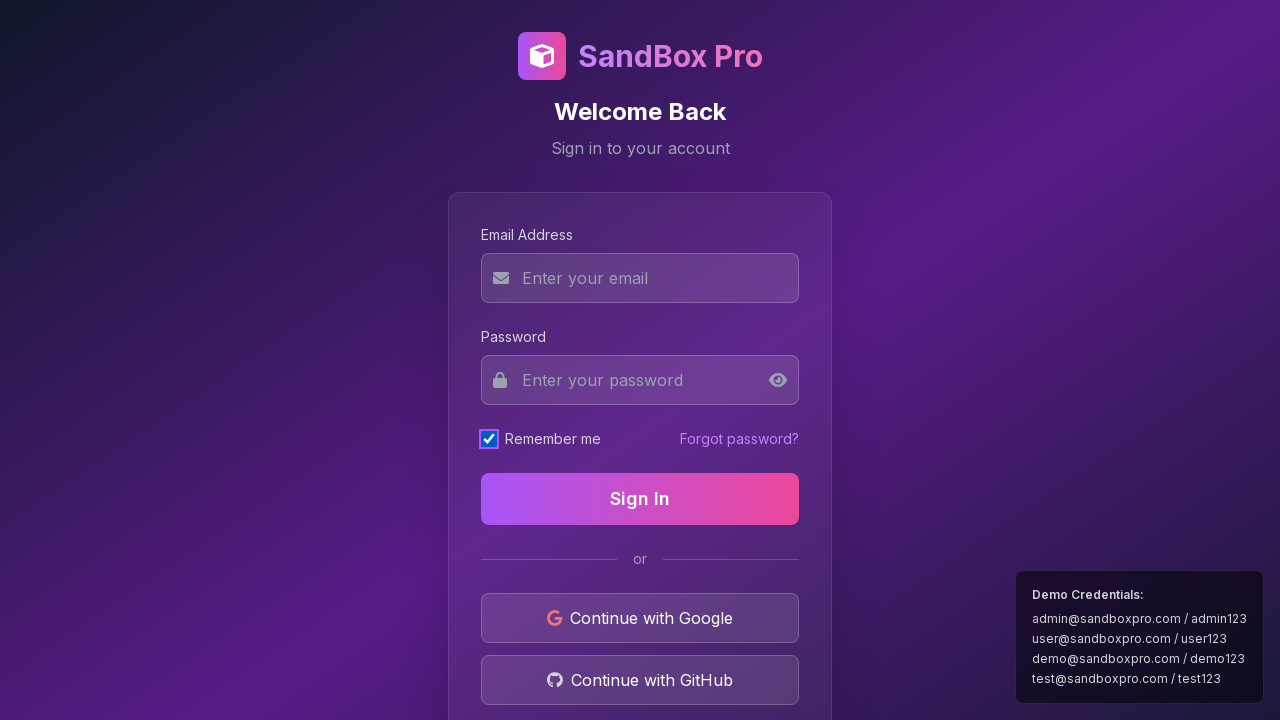

Verified remember me checkbox is now checked
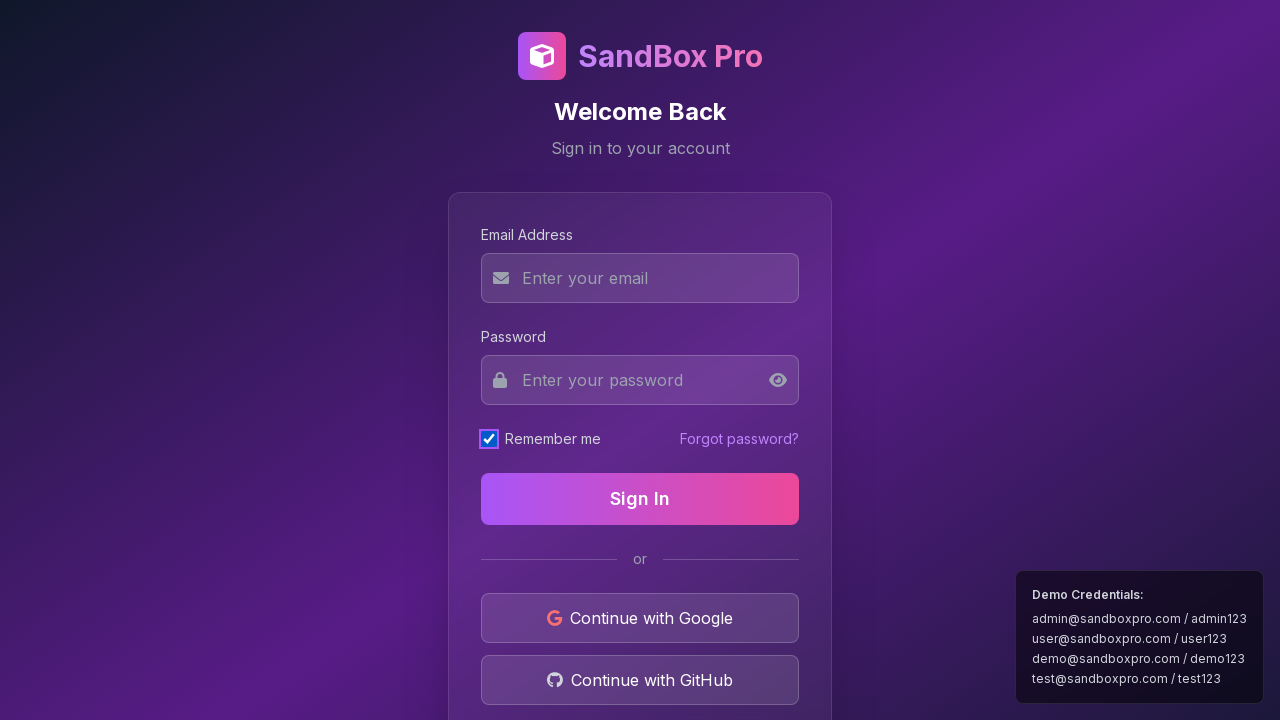

Clicked remember me checkbox to uncheck it at (489, 439) on #remember
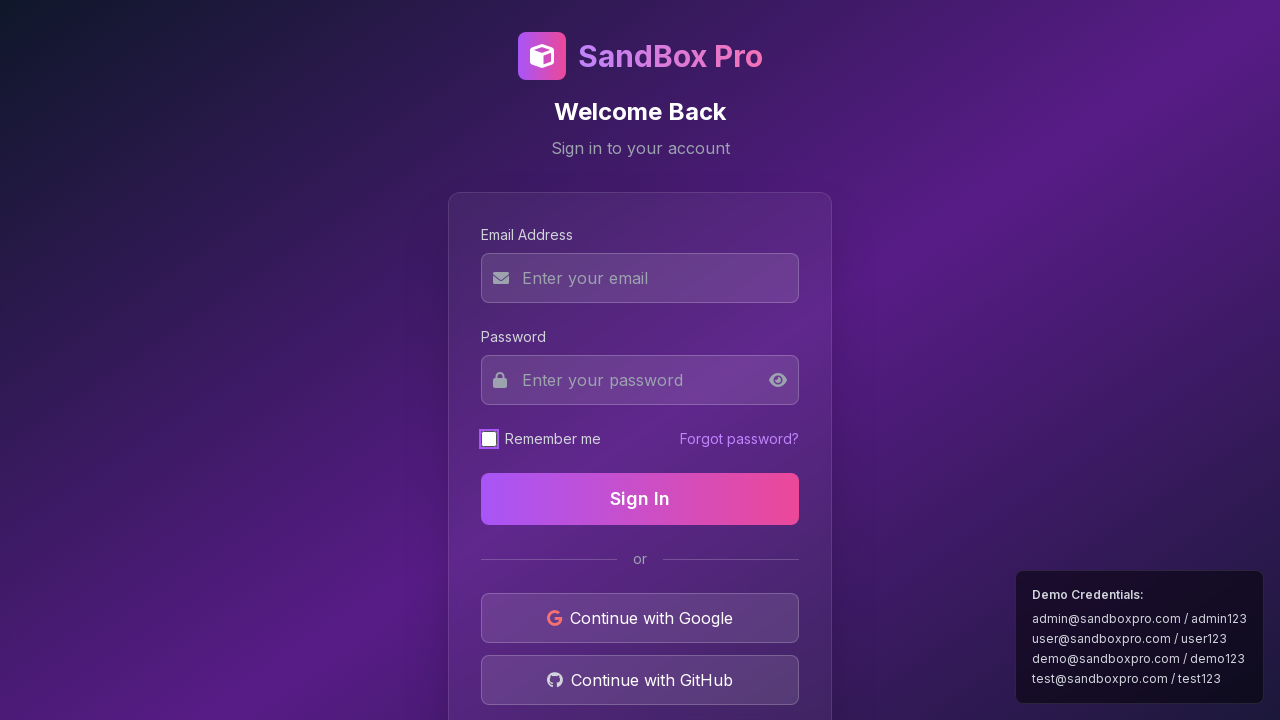

Verified remember me checkbox is now unchecked
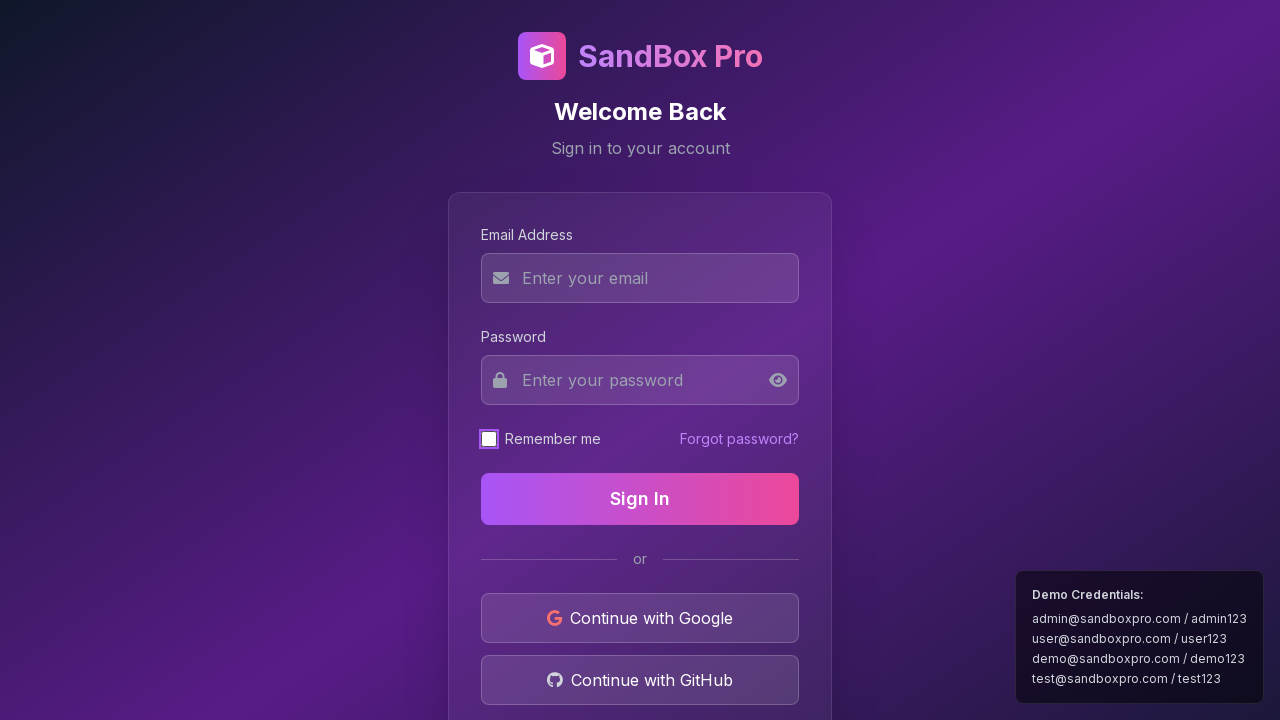

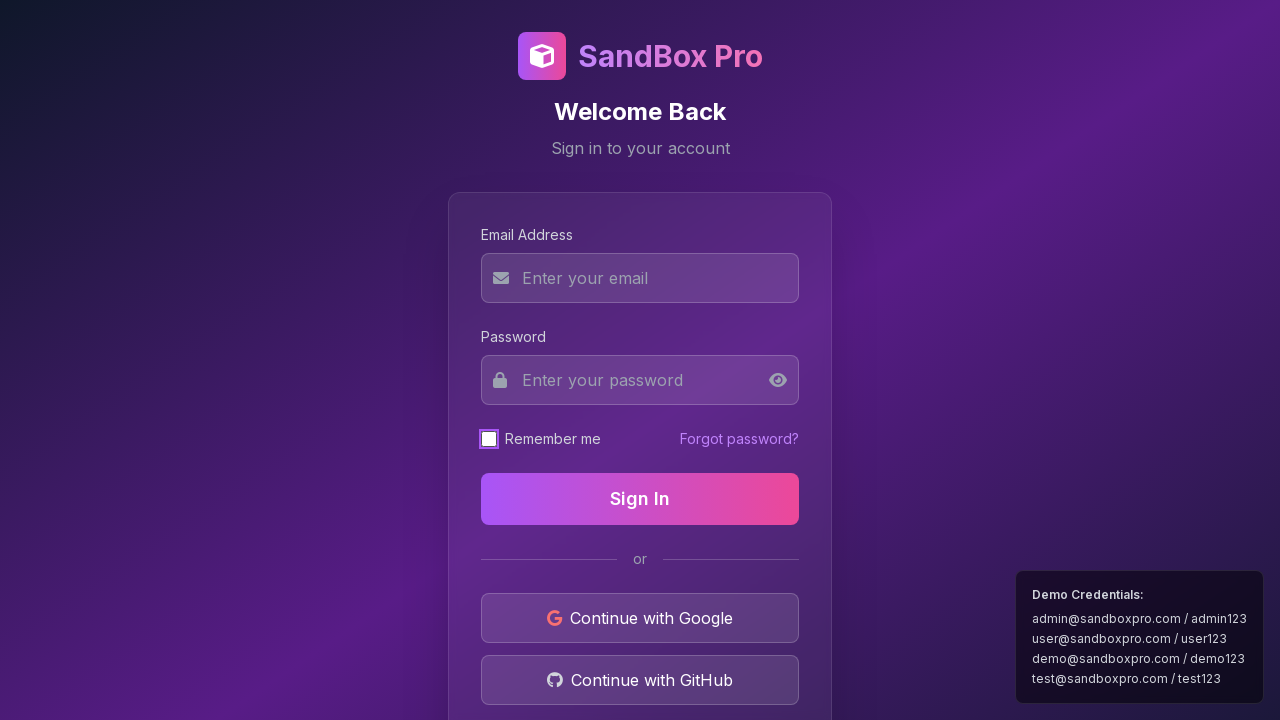